Tests scrolling functionality by navigating to dofactory.com and scrolling to a specific element with class 'text-center pt-30' using JavaScript scroll into view.

Starting URL: https://www.dofactory.com/

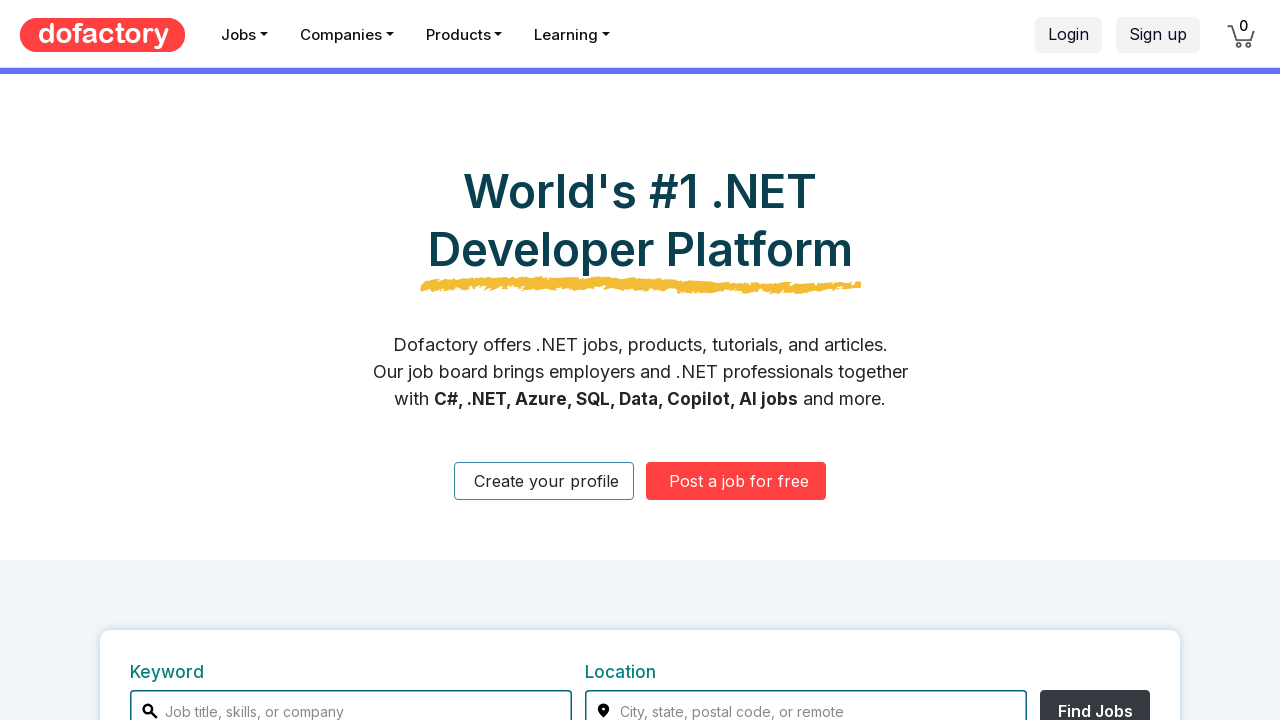

Navigated to https://www.dofactory.com/
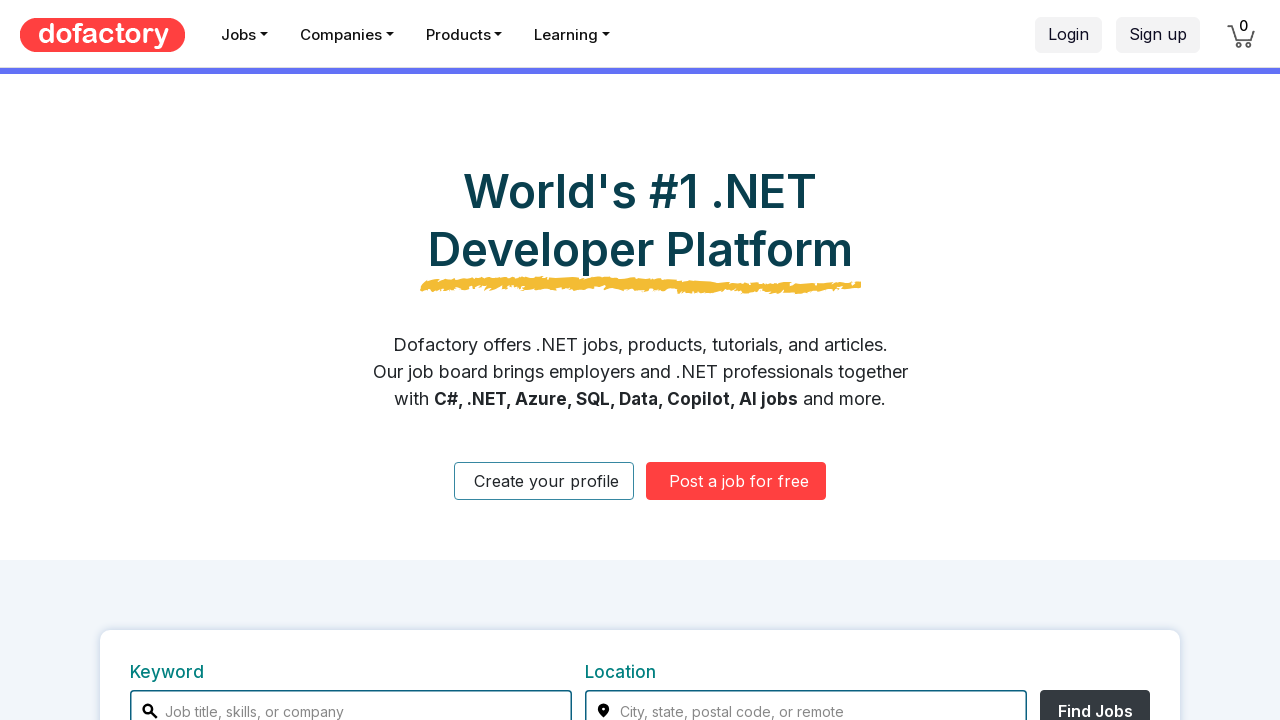

Located target element with class 'text-center pt-30'
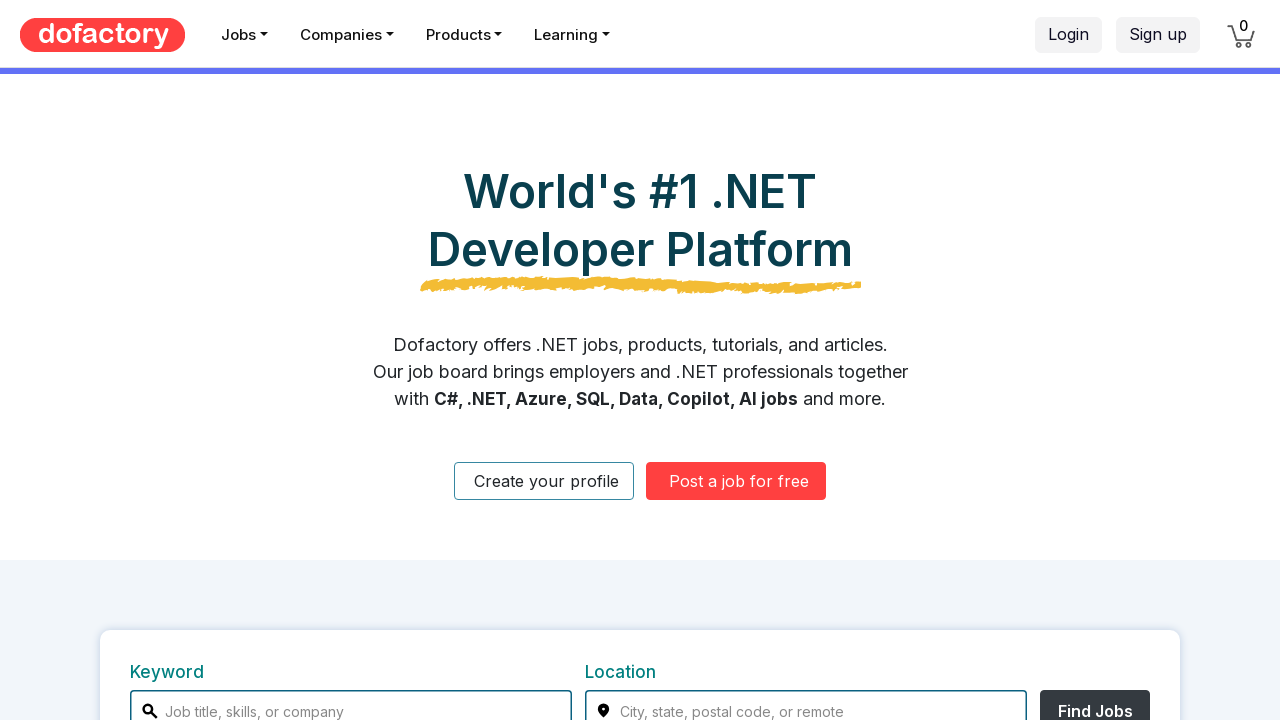

Scrolled to target element using scroll_into_view_if_needed()
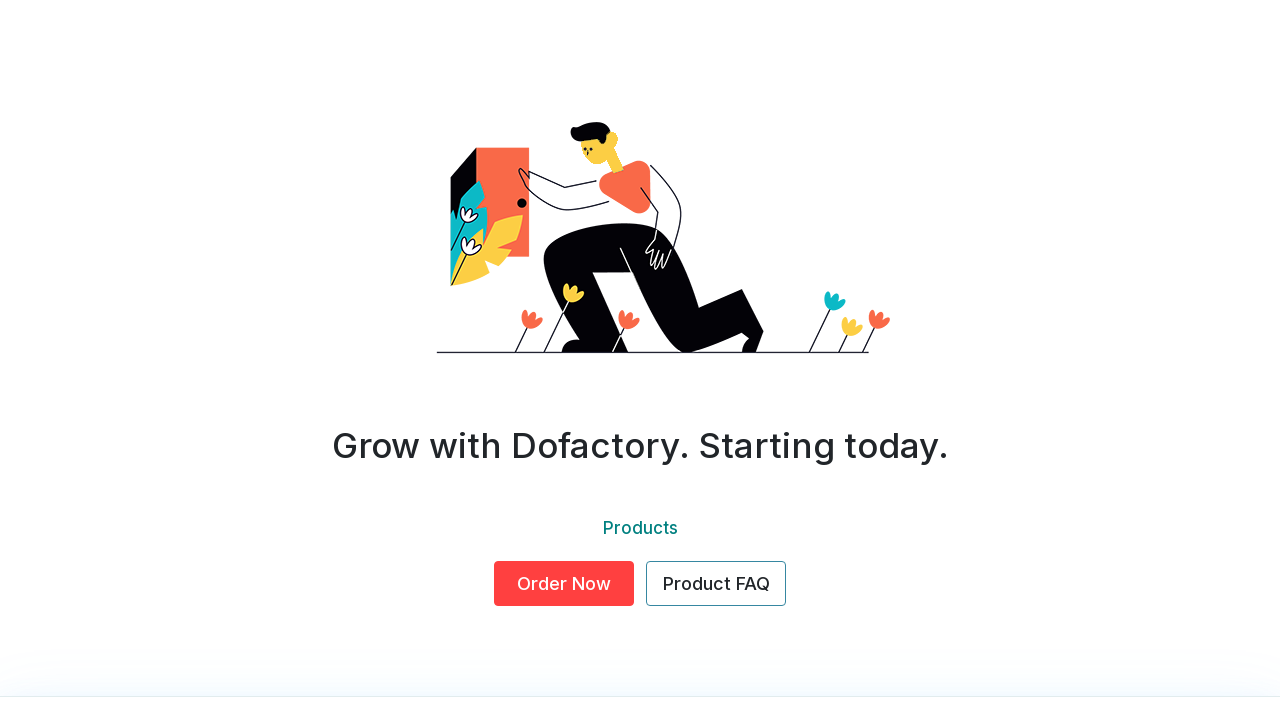

Waited 2000ms to observe the scroll effect
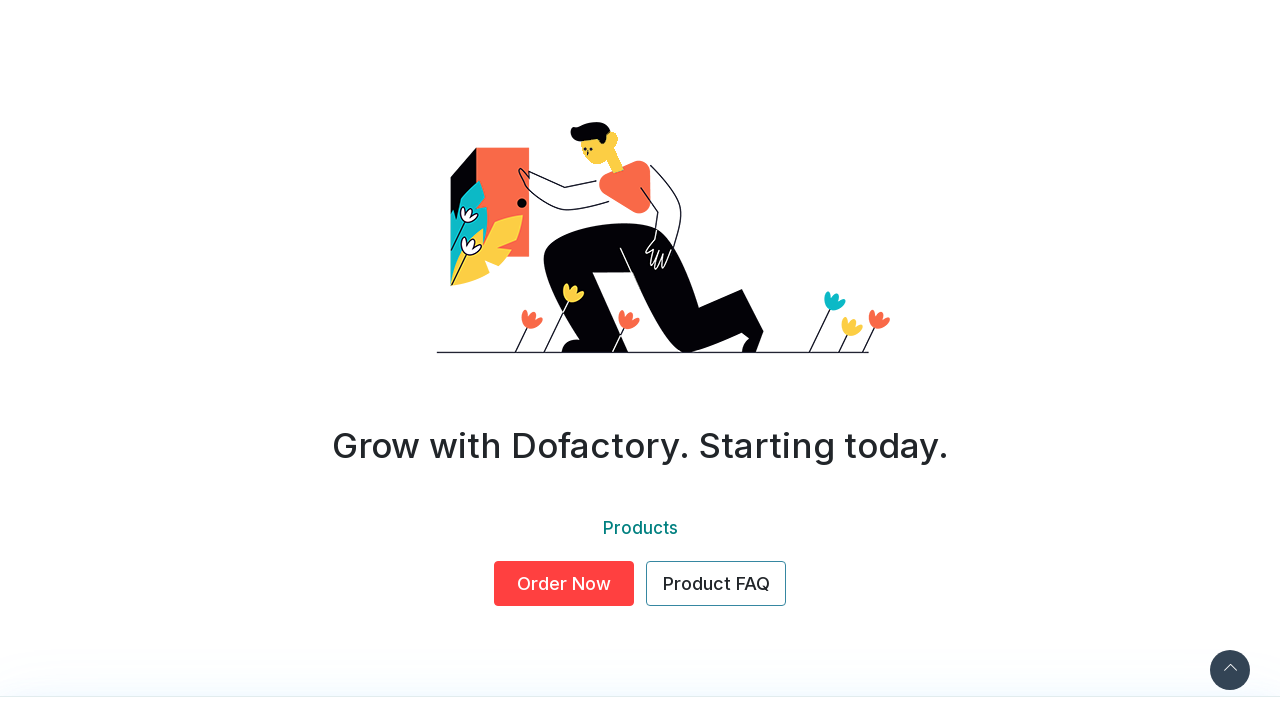

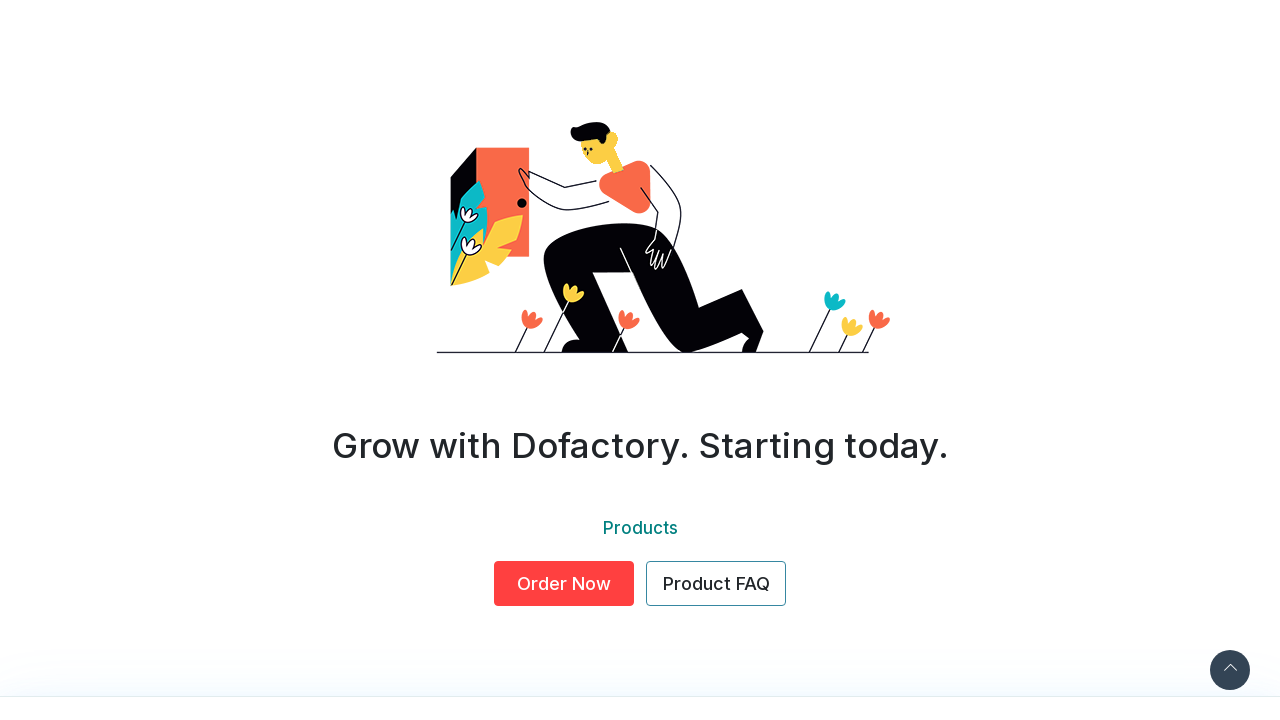